Tests the search/filter functionality on ss.com by clicking a category, filling in price range and other numeric filter fields, and submitting the search form.

Starting URL: https://www.ss.com/

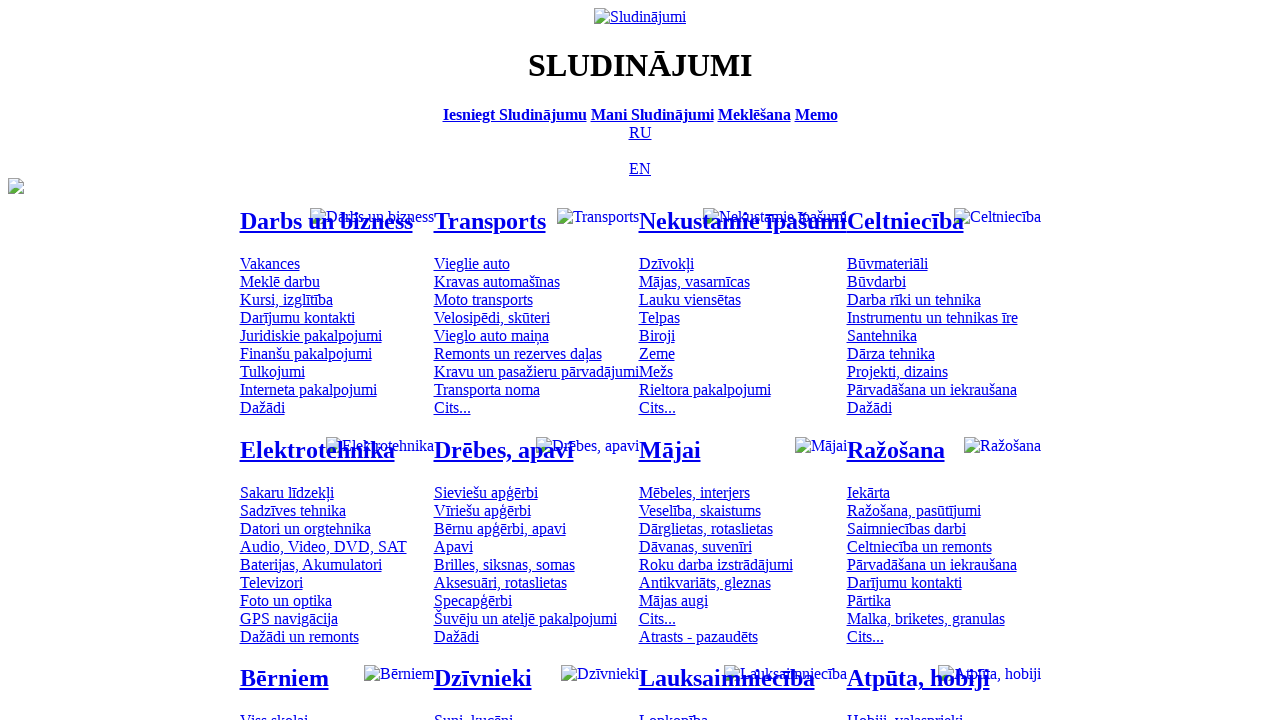

Clicked on category menu item at (473, 712) on #mtd_300
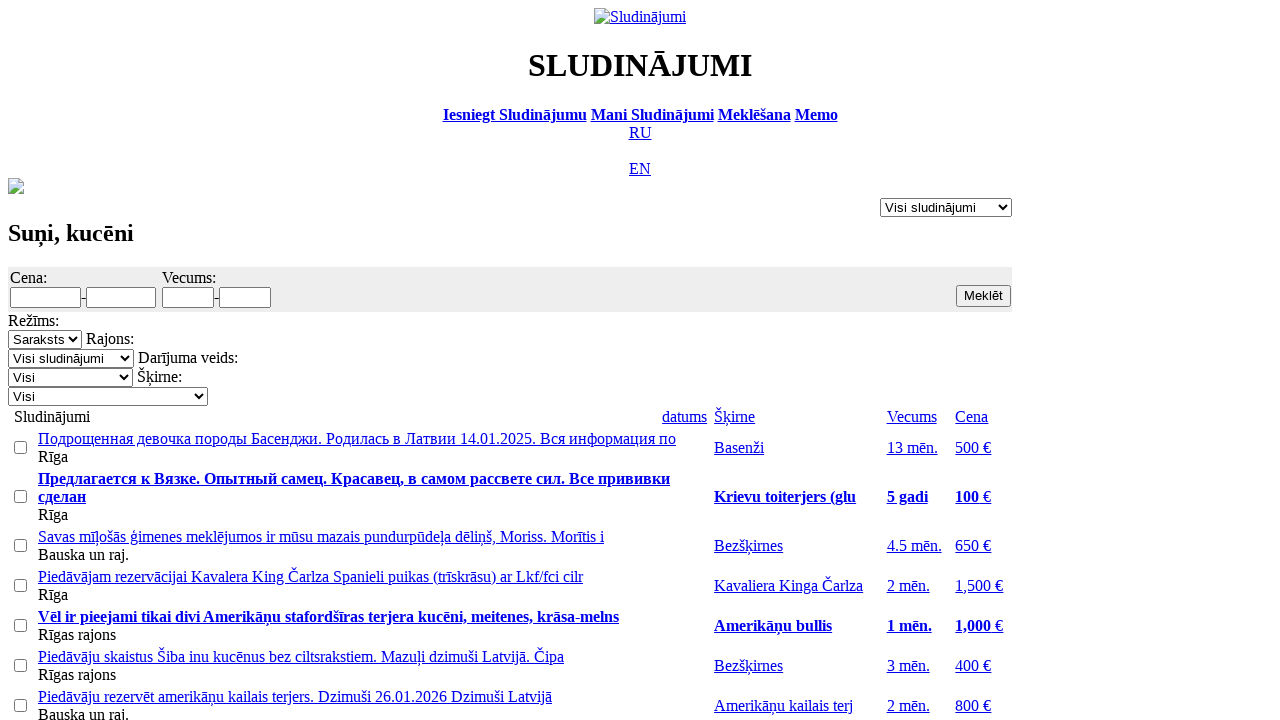

Filled minimum price filter with '250' on #f_o_8_min
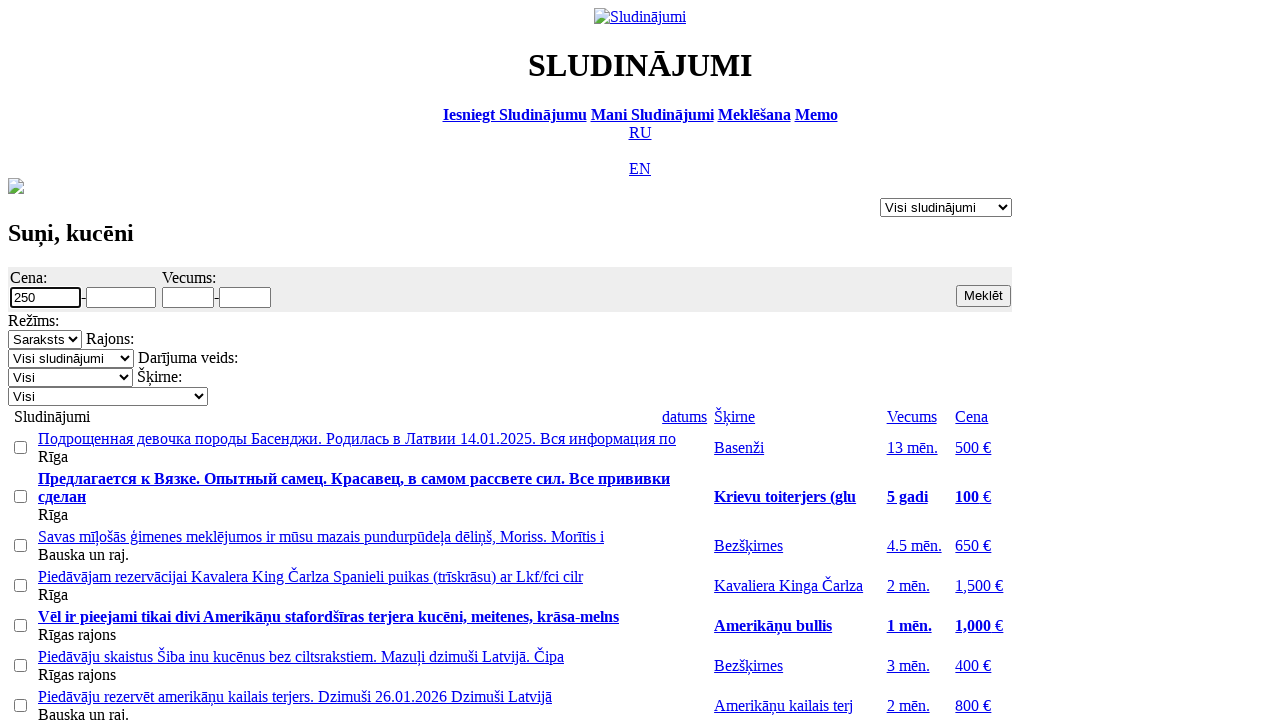

Filled maximum price filter with '500' on #f_o_8_max
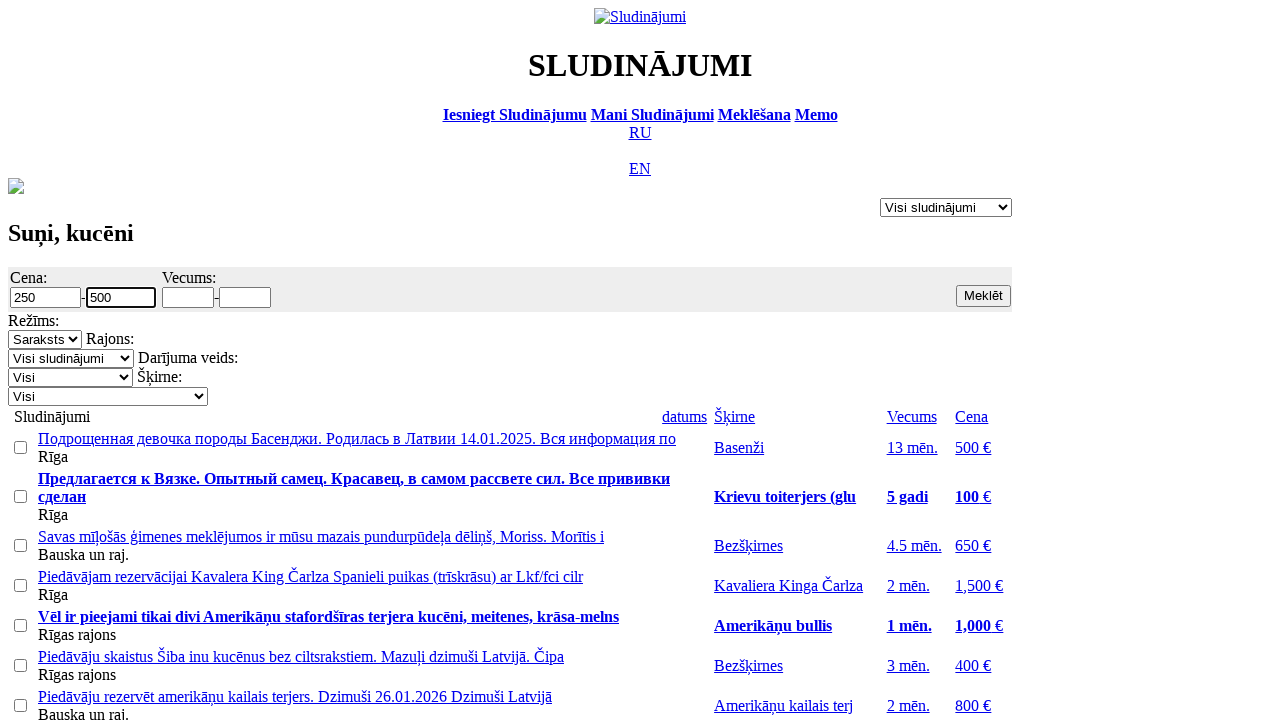

Filled minimum value for numeric filter field with '1' on #f_o_1276_min
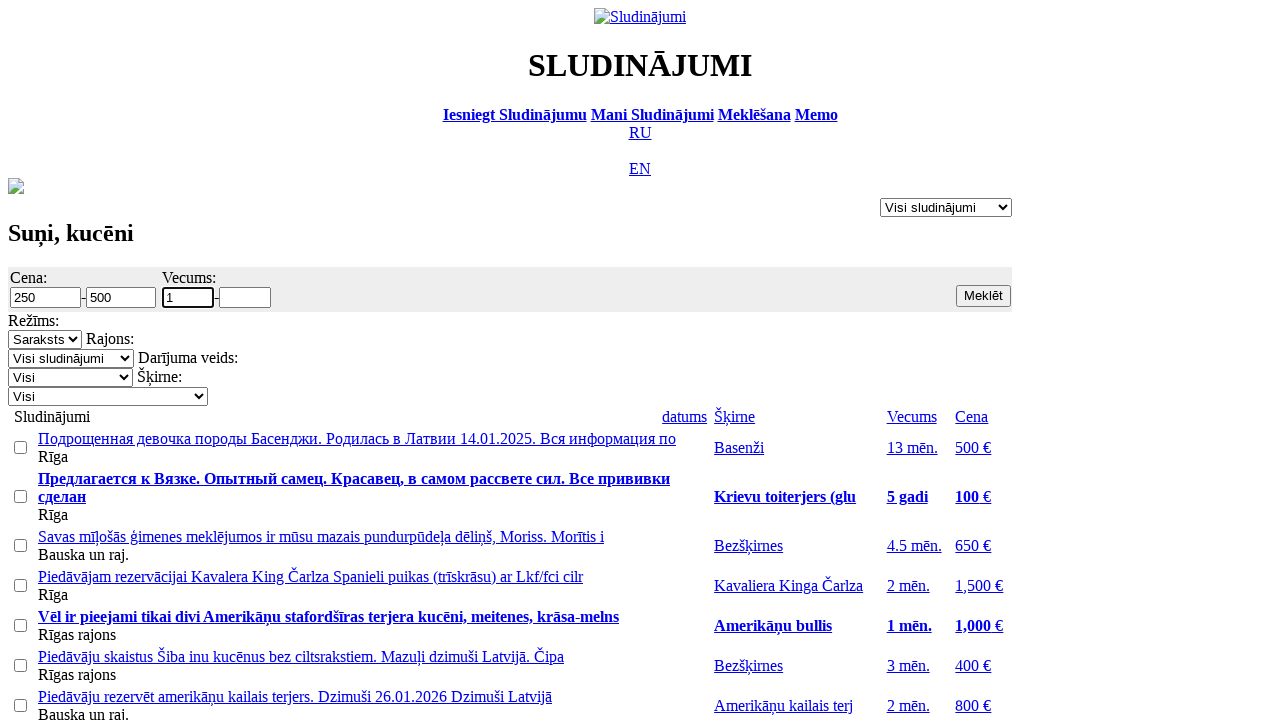

Filled maximum value for numeric filter field with '3' on #f_o_1276_max
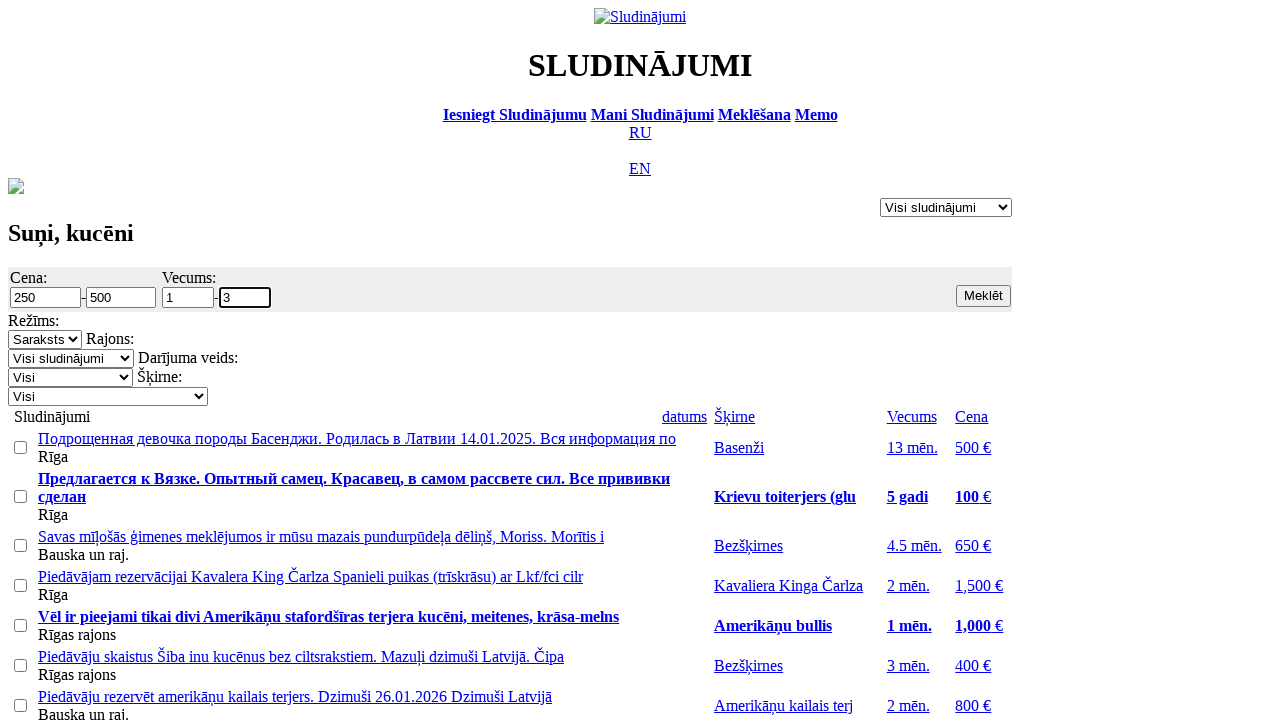

Clicked search/submit button to apply filters at (984, 296) on input.b.s12
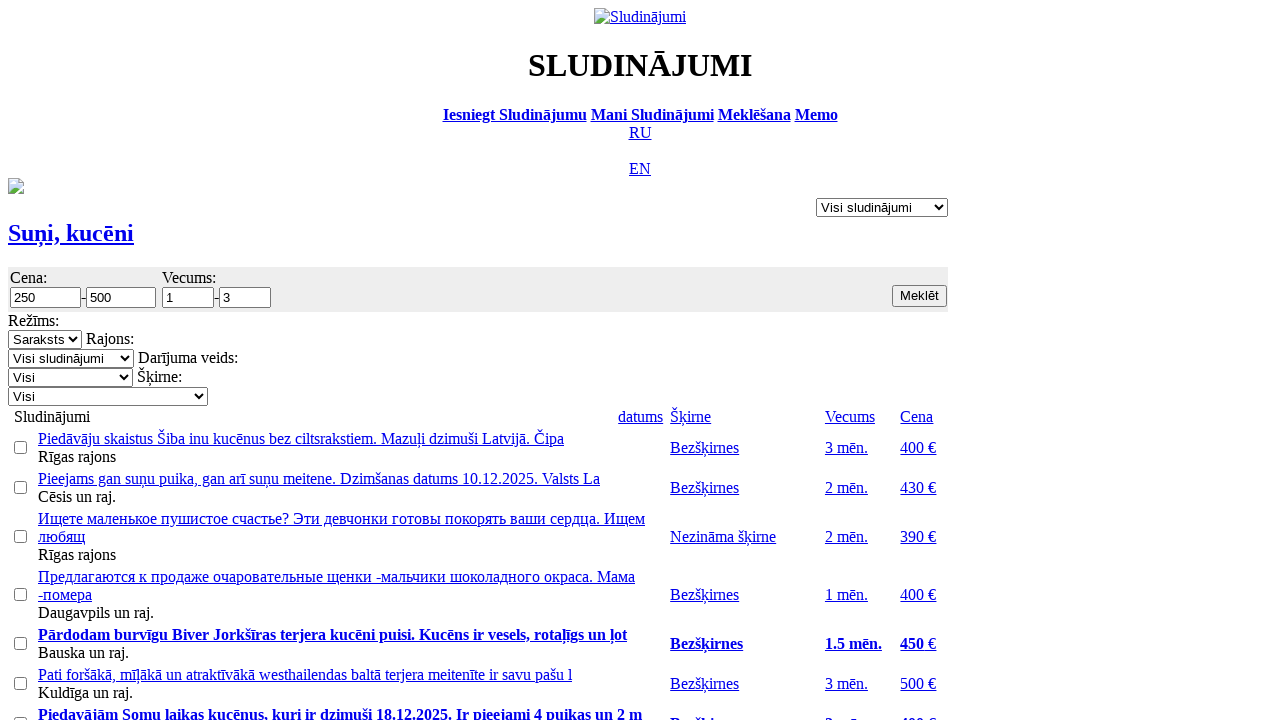

Waited for search results to load (networkidle)
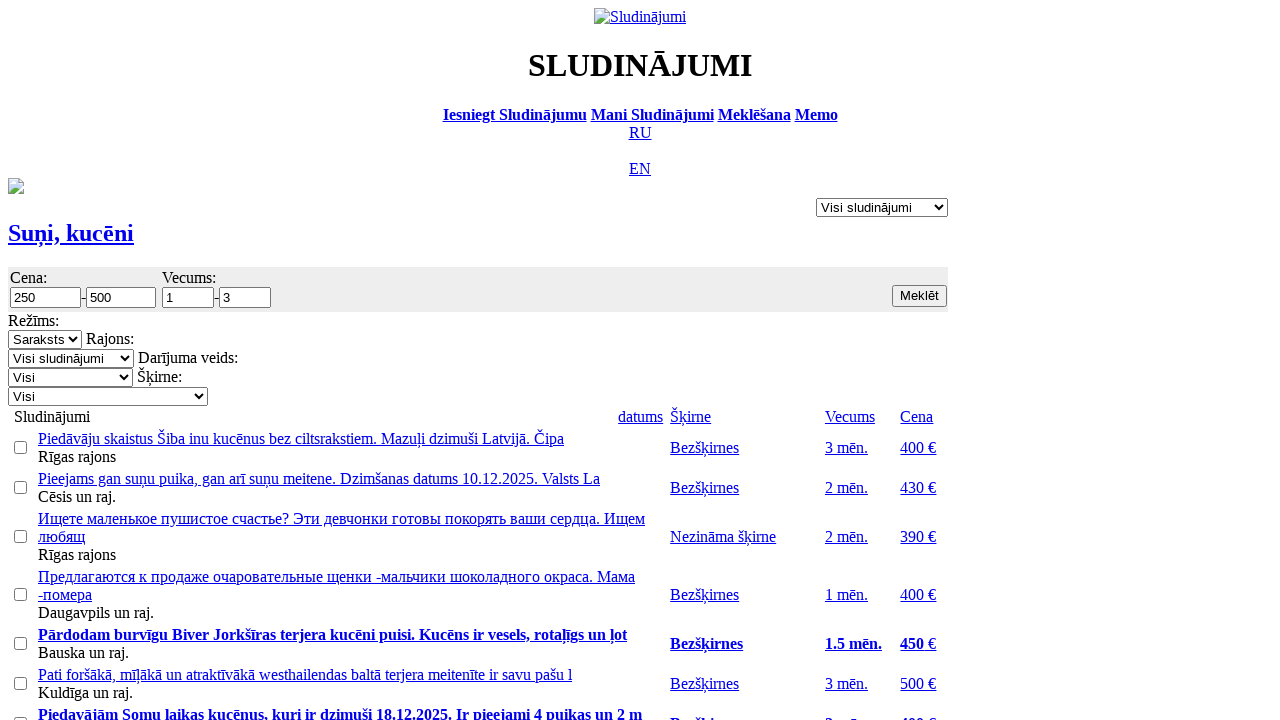

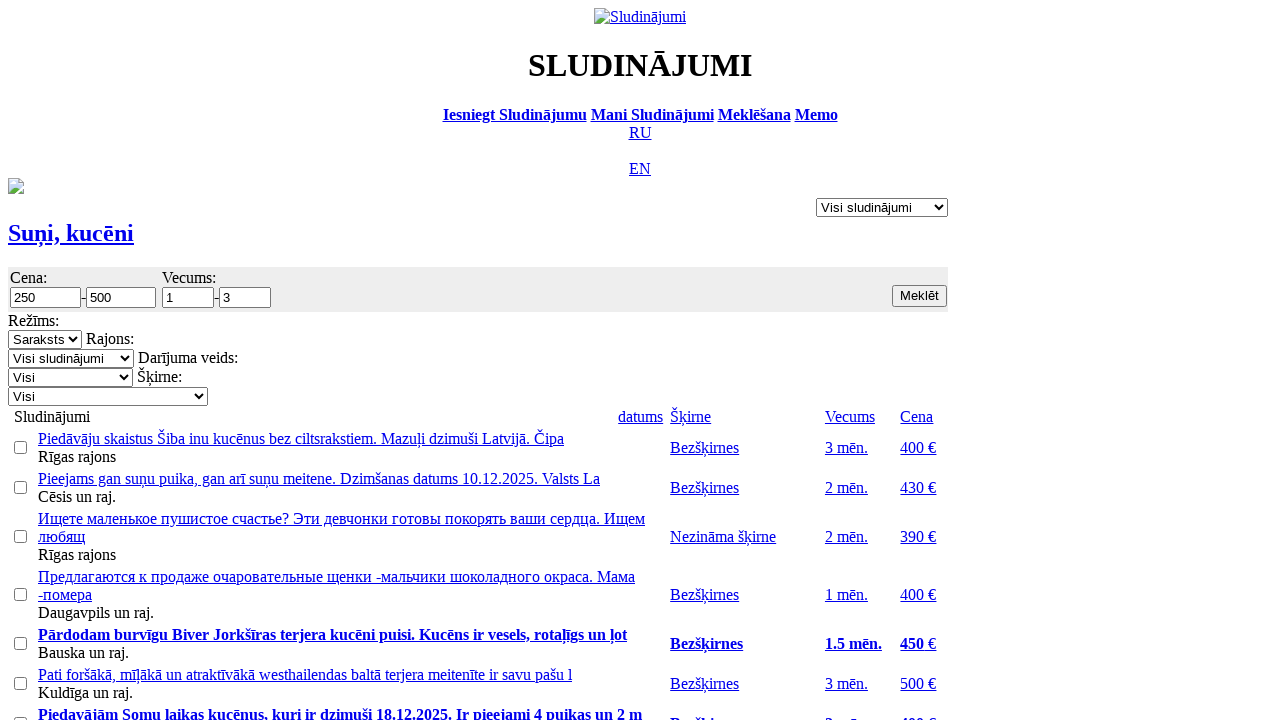